Tests geolocation functionality by clicking "Where am I?" button and verifying the latitude and longitude values are displayed correctly

Starting URL: https://the-internet.herokuapp.com/geolocation

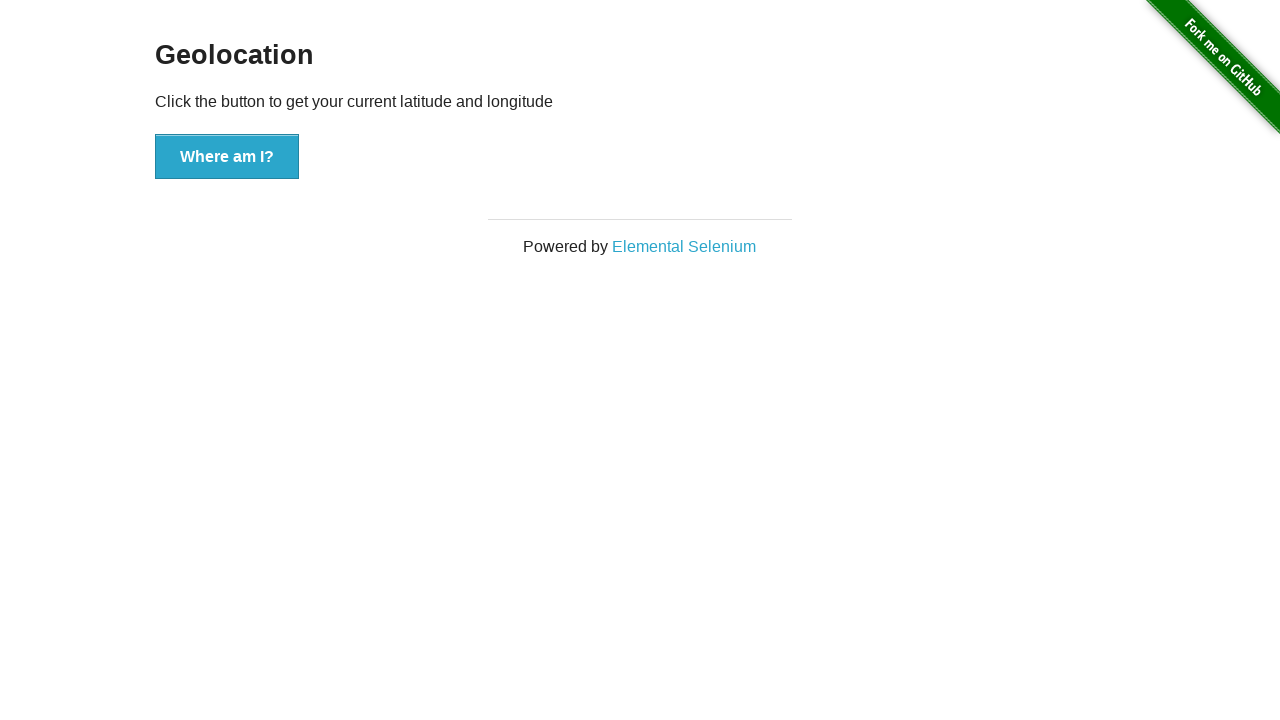

Set fake geolocation to Mountain View coordinates (37.386052, -122.083851)
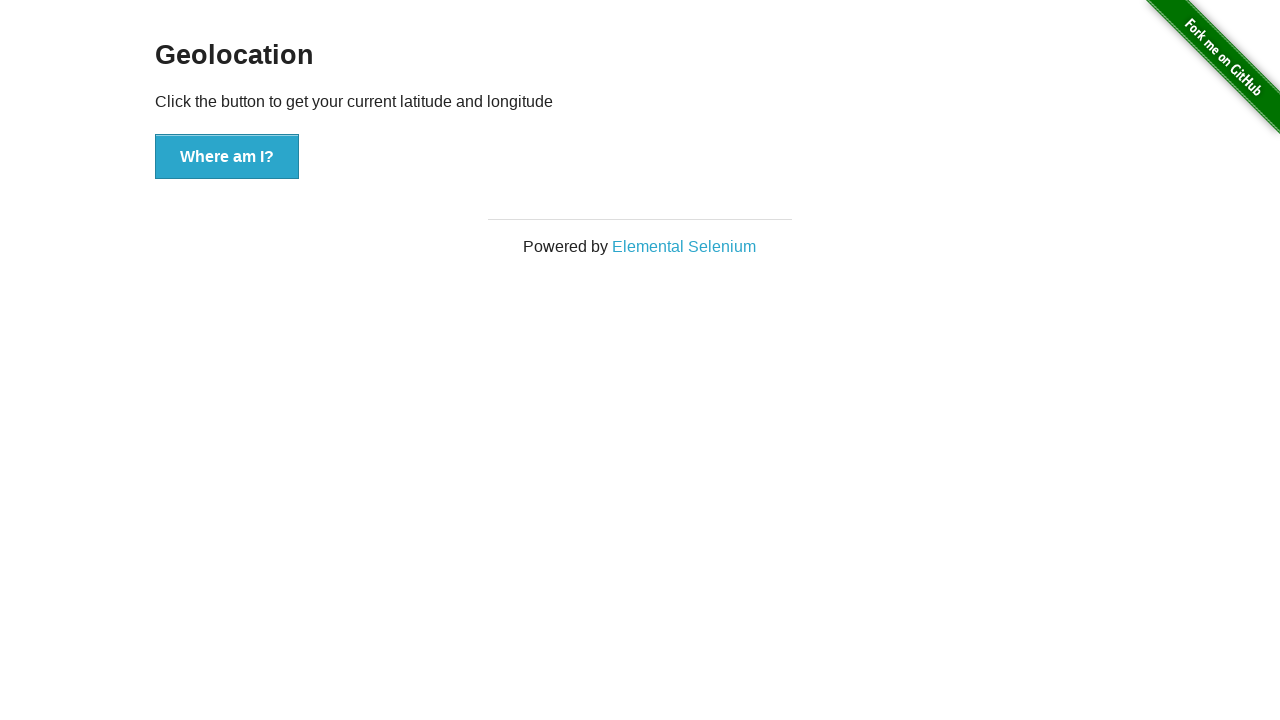

Granted geolocation permission to the page
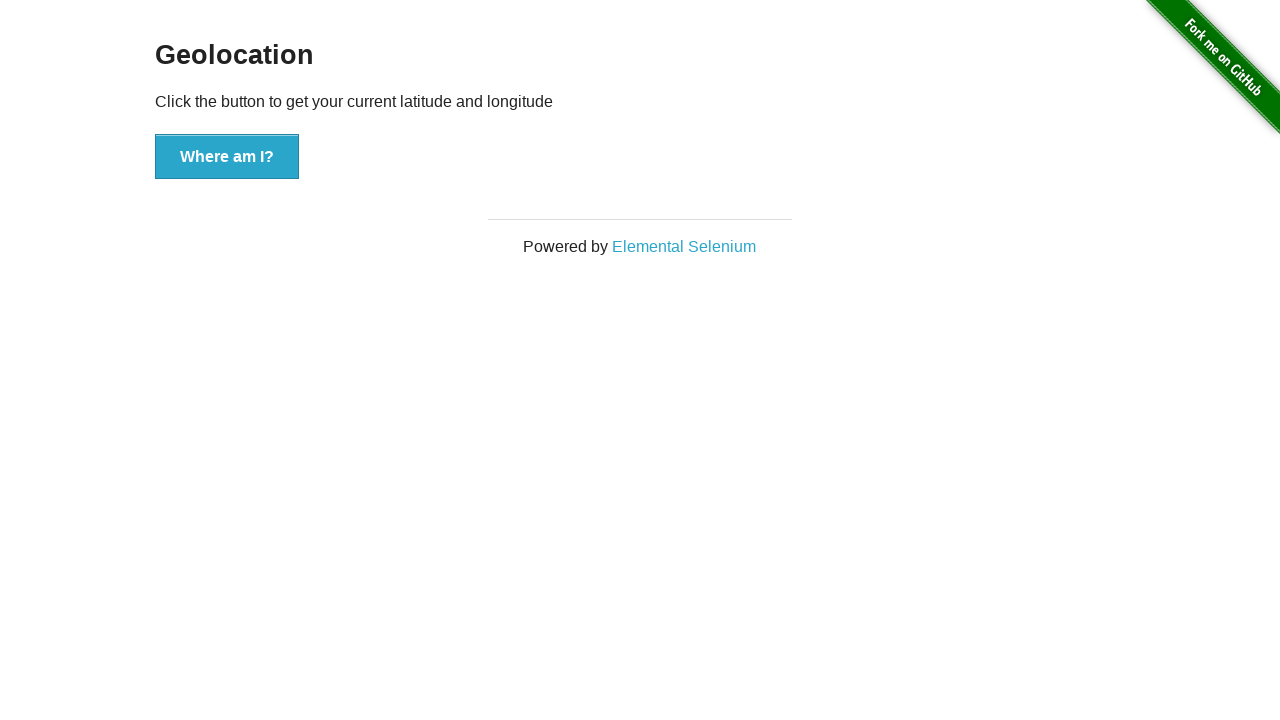

Clicked 'Where am I?' button to trigger geolocation request at (227, 157) on xpath=//button[.='Where am I?']
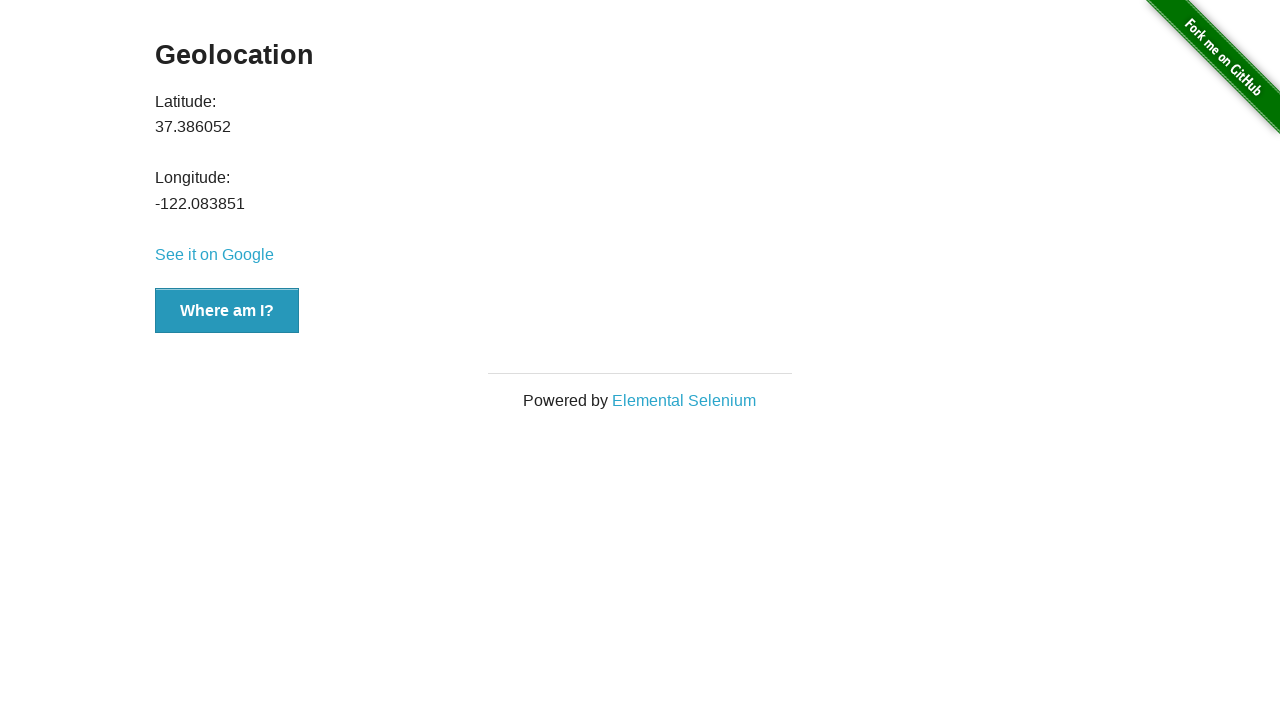

Latitude value element loaded on page
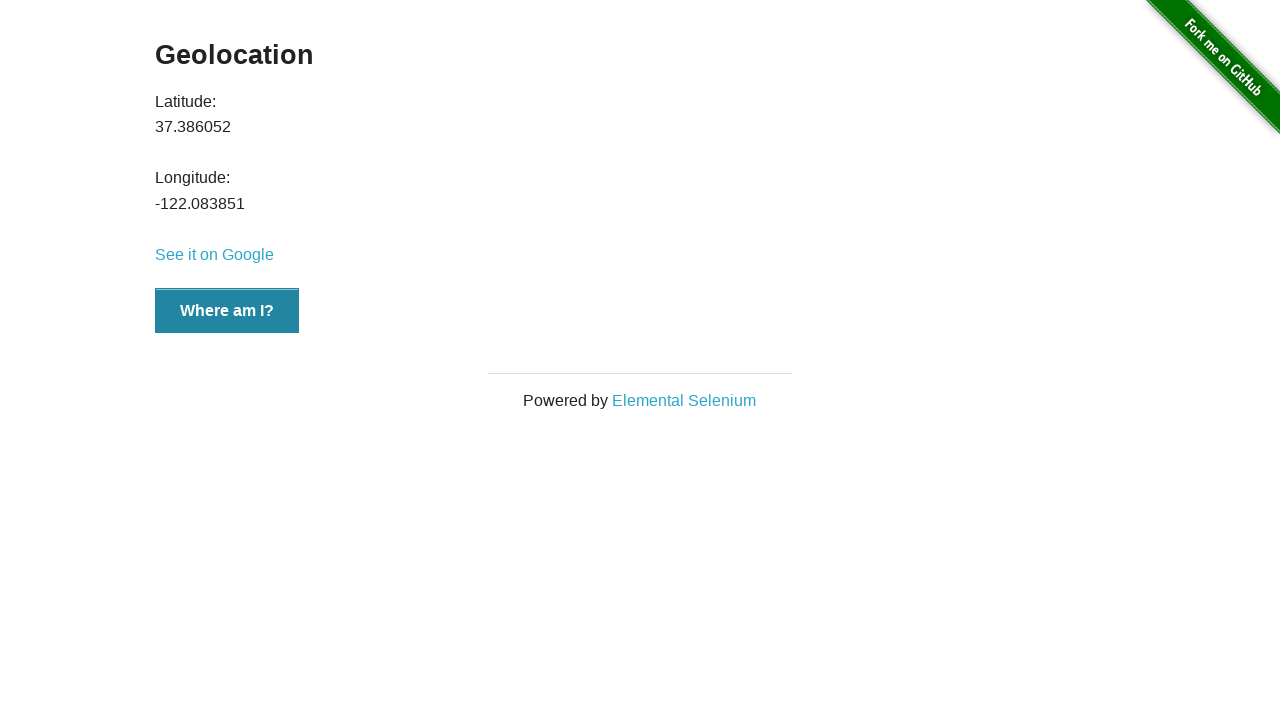

Verified latitude value is correctly displayed as 37.386052
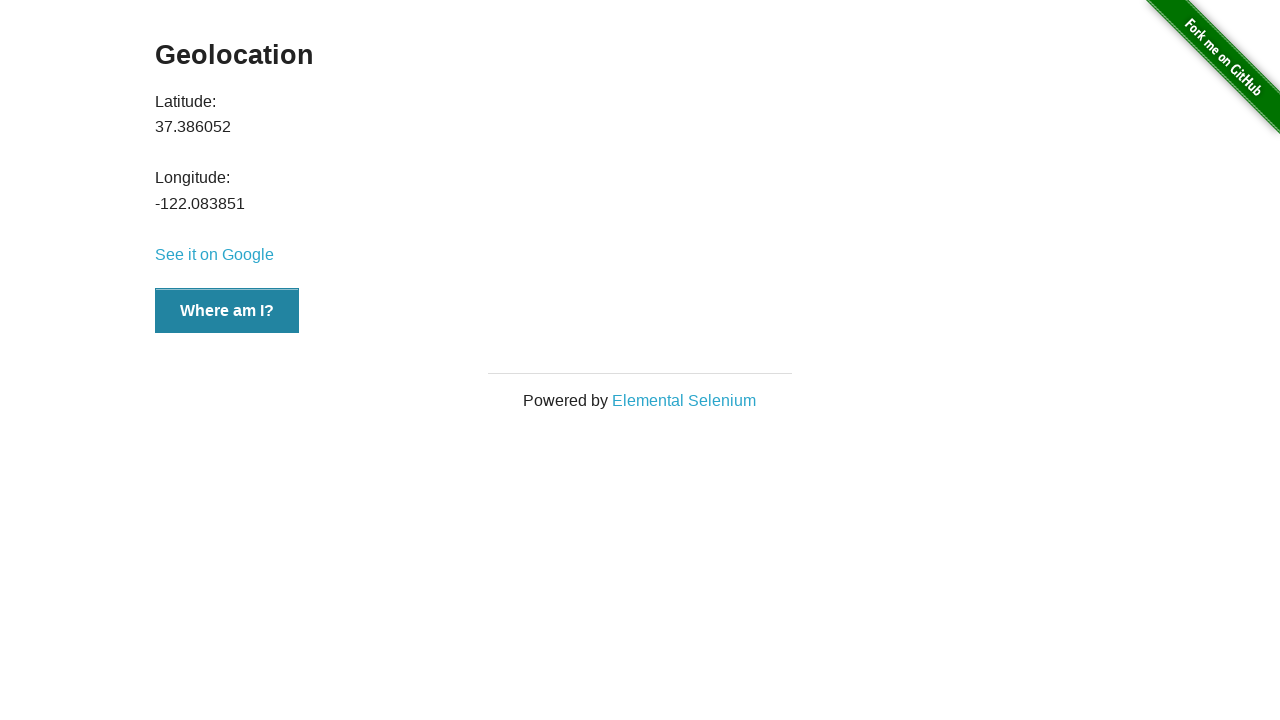

Verified longitude value is correctly displayed as -122.083851
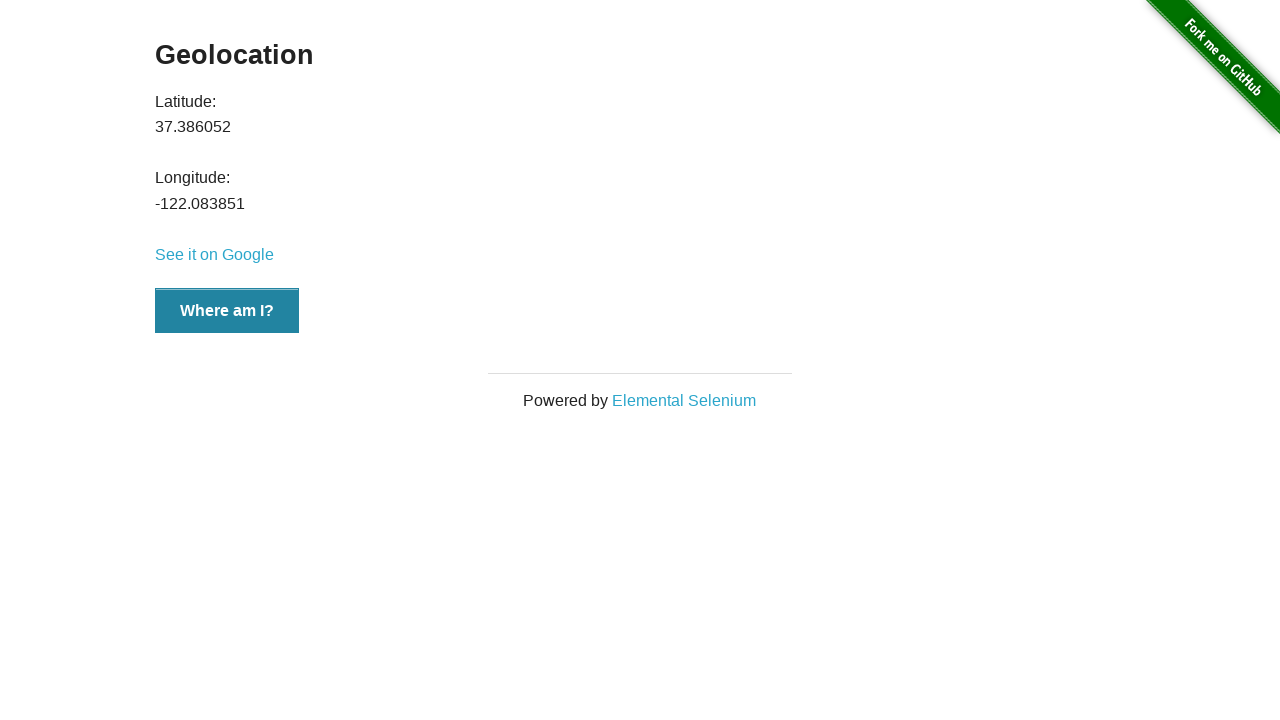

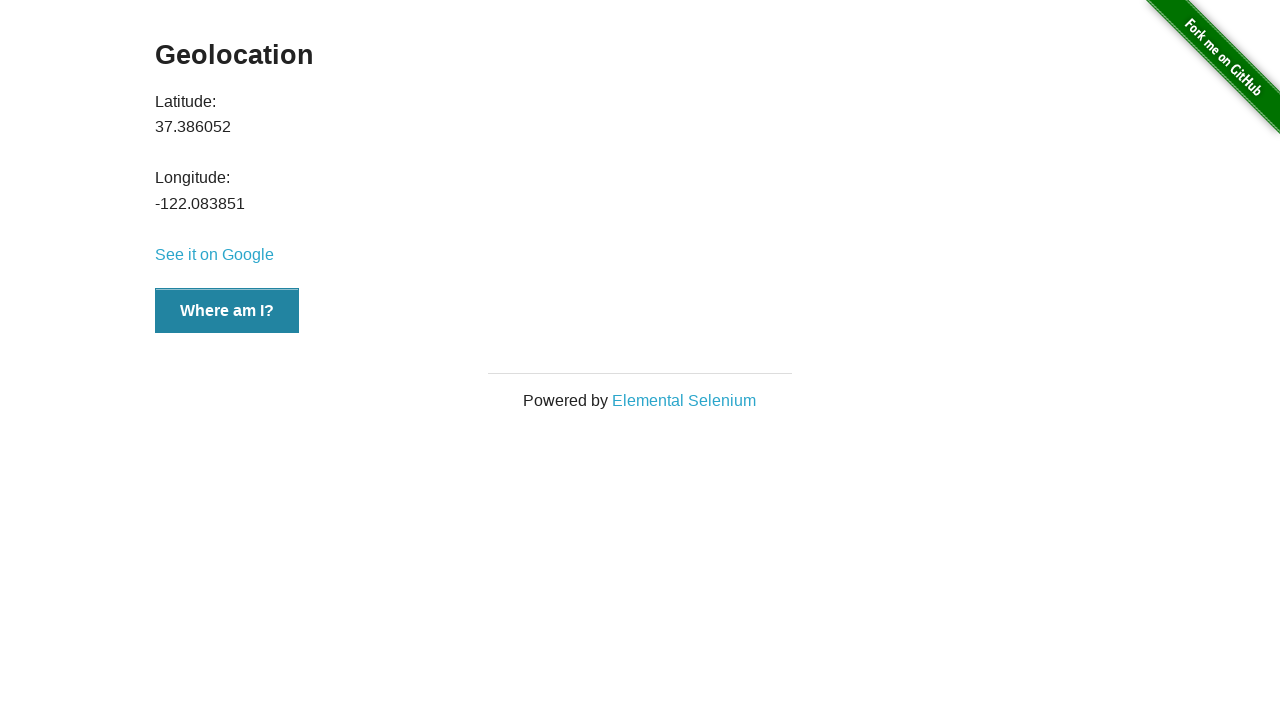